Navigates to locators practice page and clicks on the Contact link, then verifies a badge element is present.

Starting URL: https://practice.expandtesting.com/locators

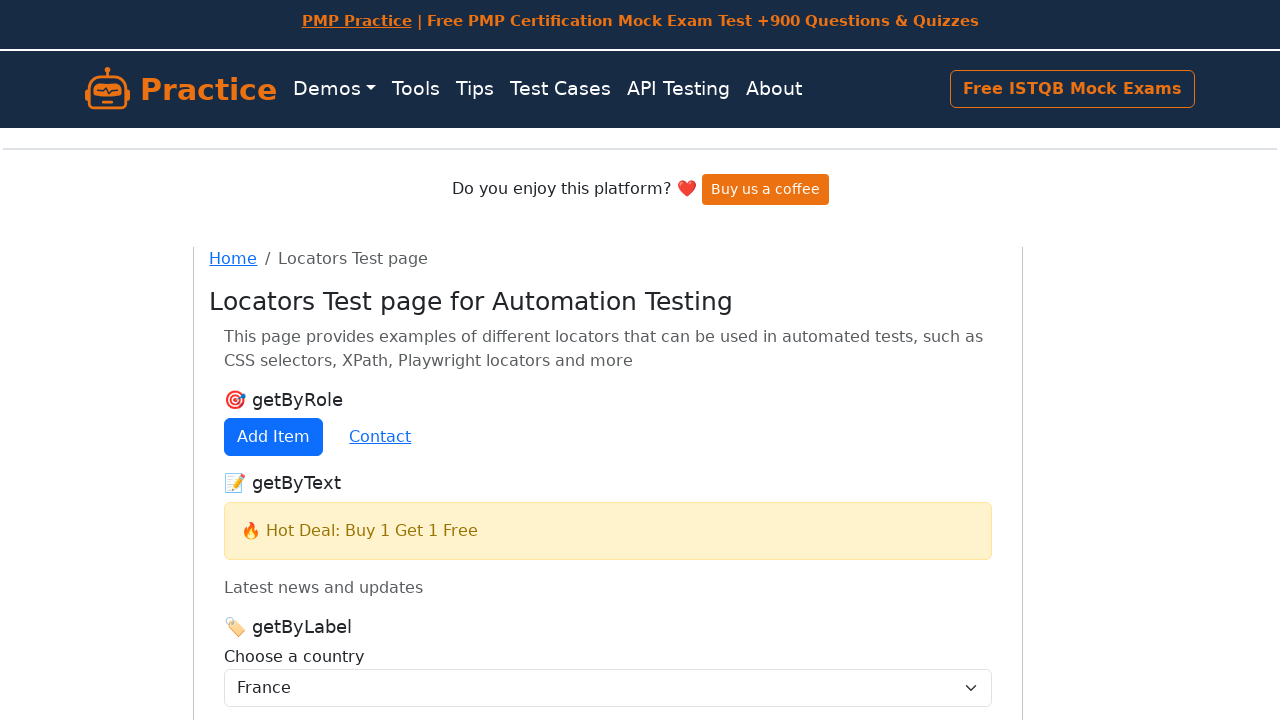

Navigated to locators practice page
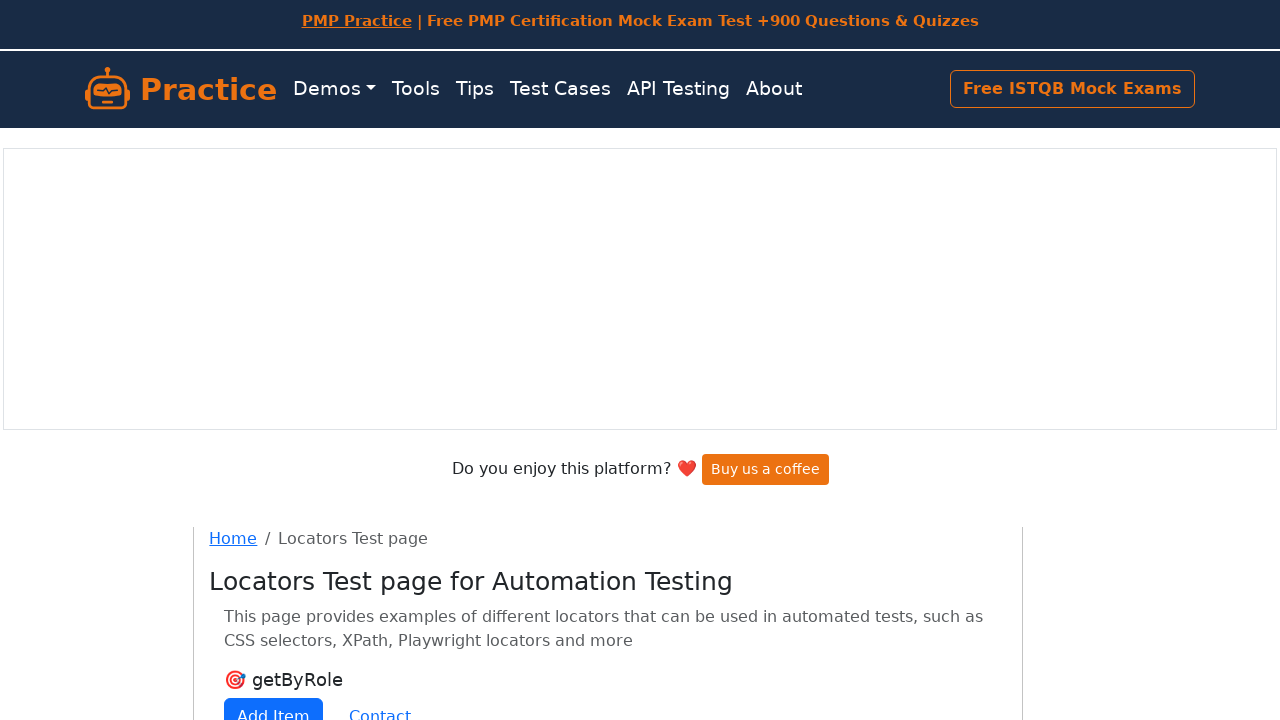

Clicked on the Contact link at (380, 701) on internal:role=link[name="Contact"i]
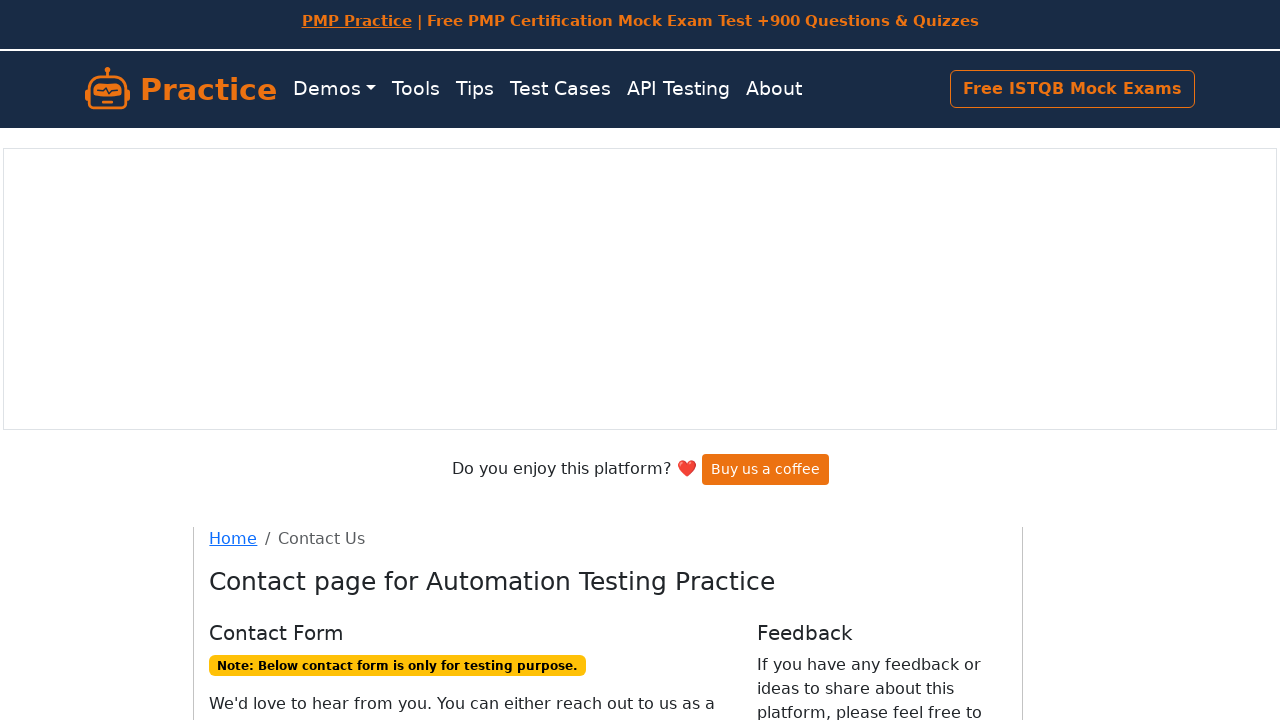

Badge element with class 'badge text-bg-warning' is now visible
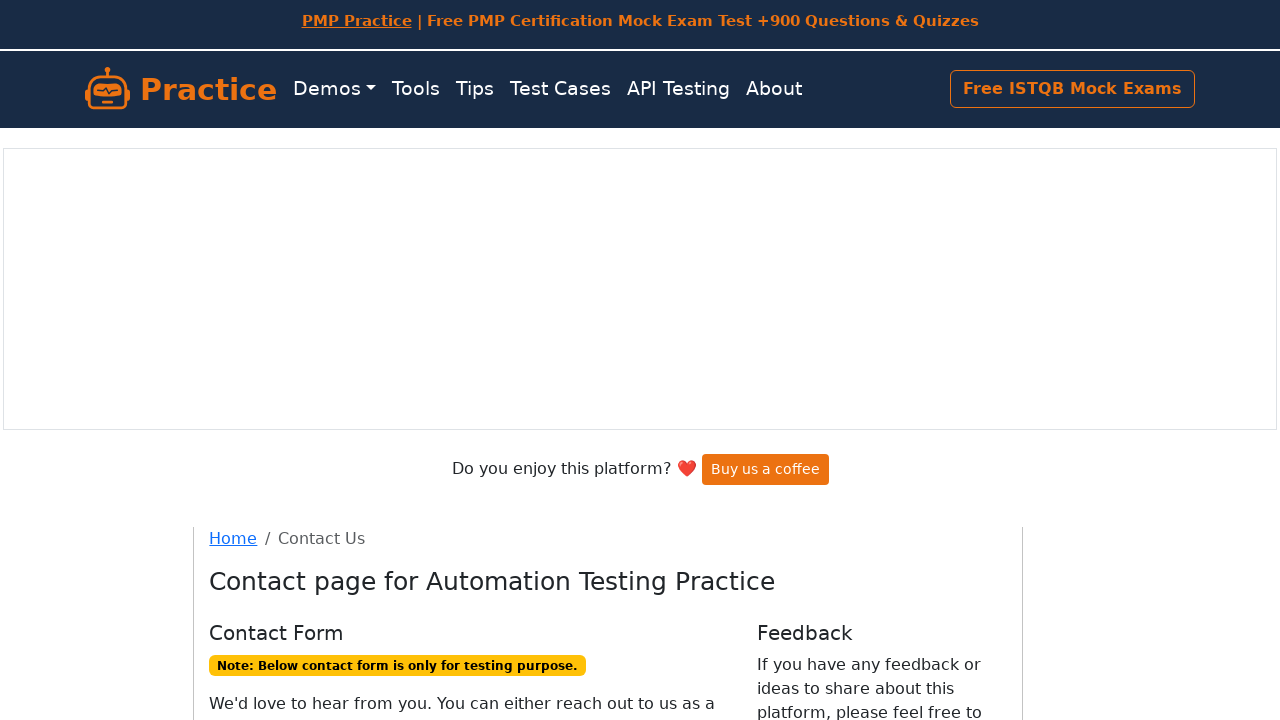

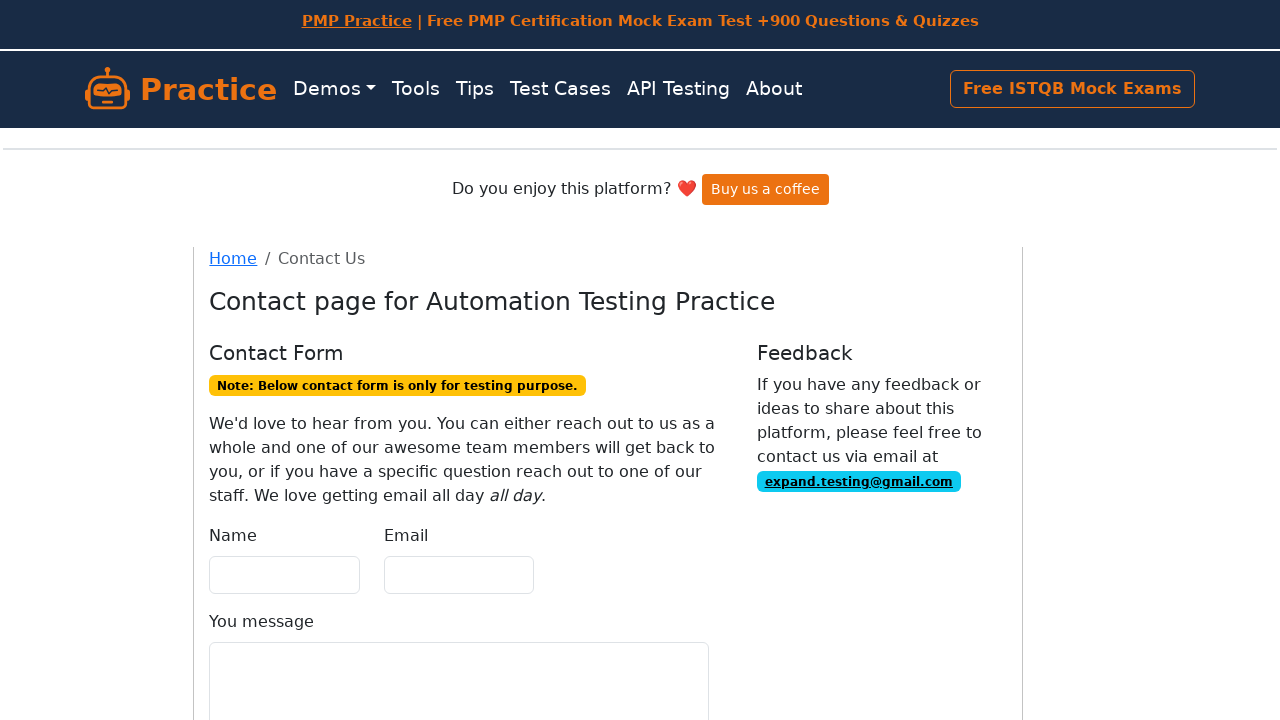